Tests passenger selection dropdown by clicking to increase the number of adult passengers

Starting URL: https://rahulshettyacademy.com/dropdownsPractise/

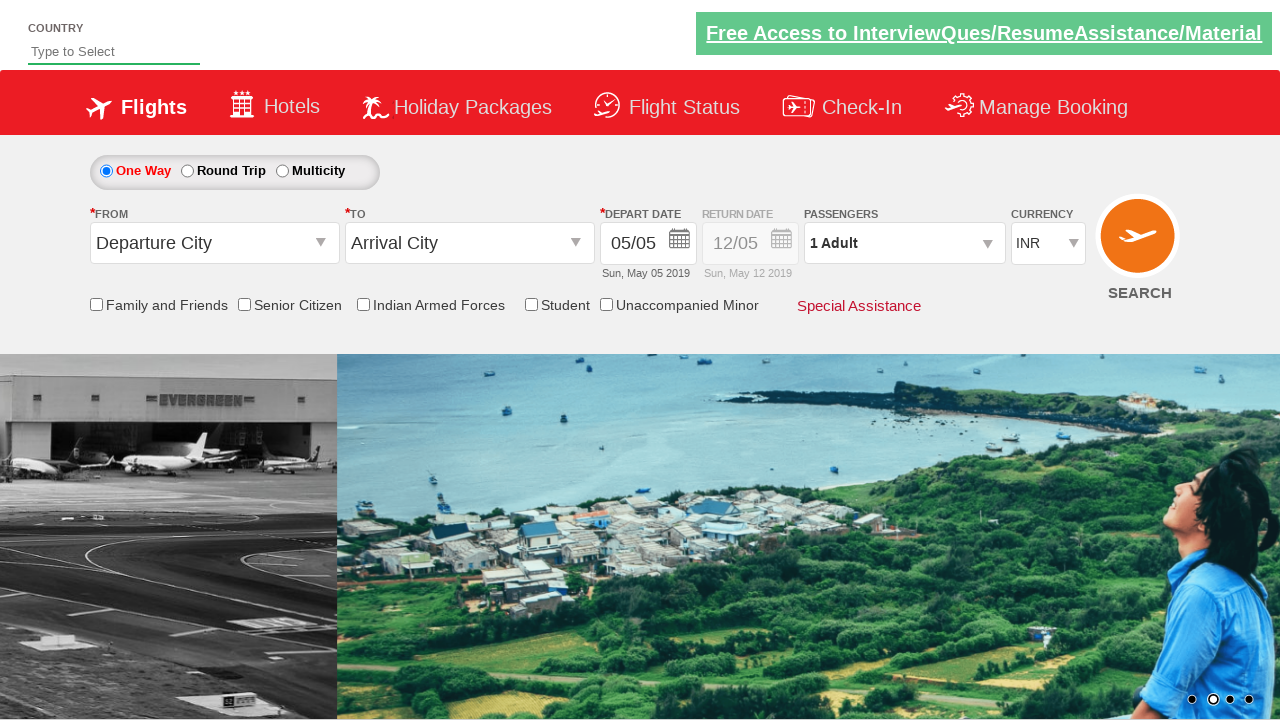

Navigated to Rahul Shetty Academy dropdowns practice page
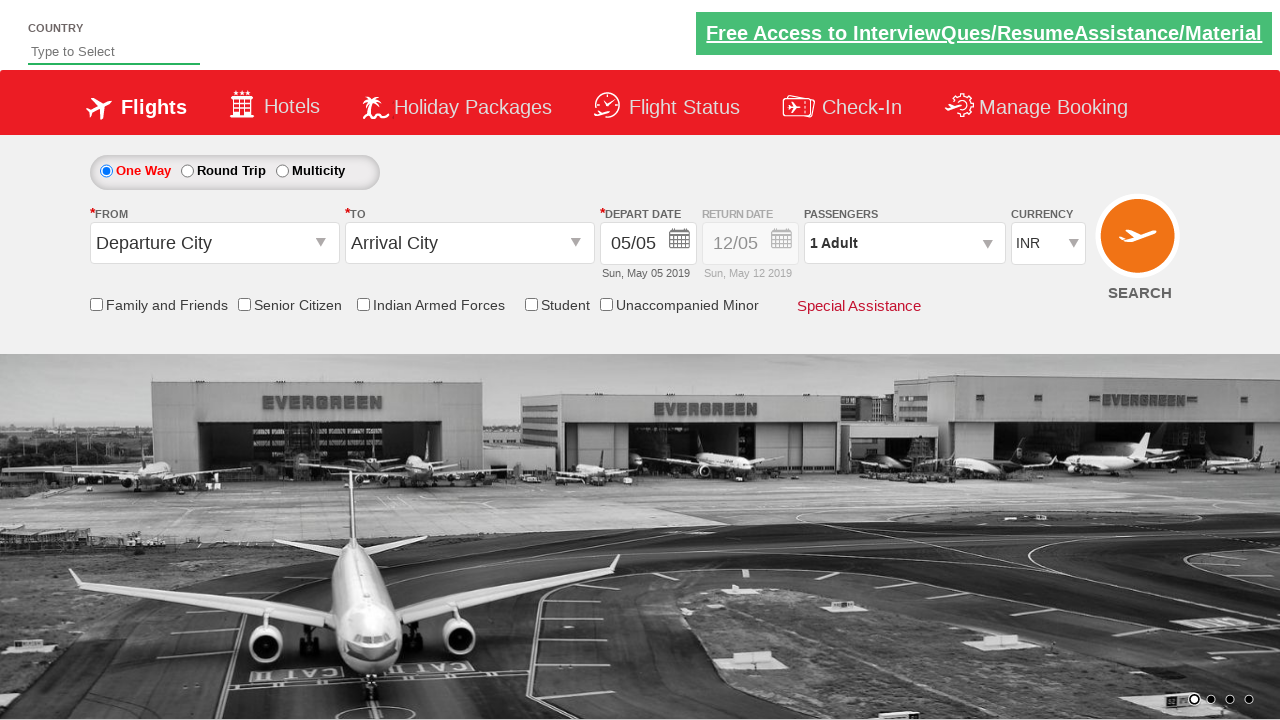

Clicked on passenger info dropdown to open it at (904, 243) on #divpaxinfo
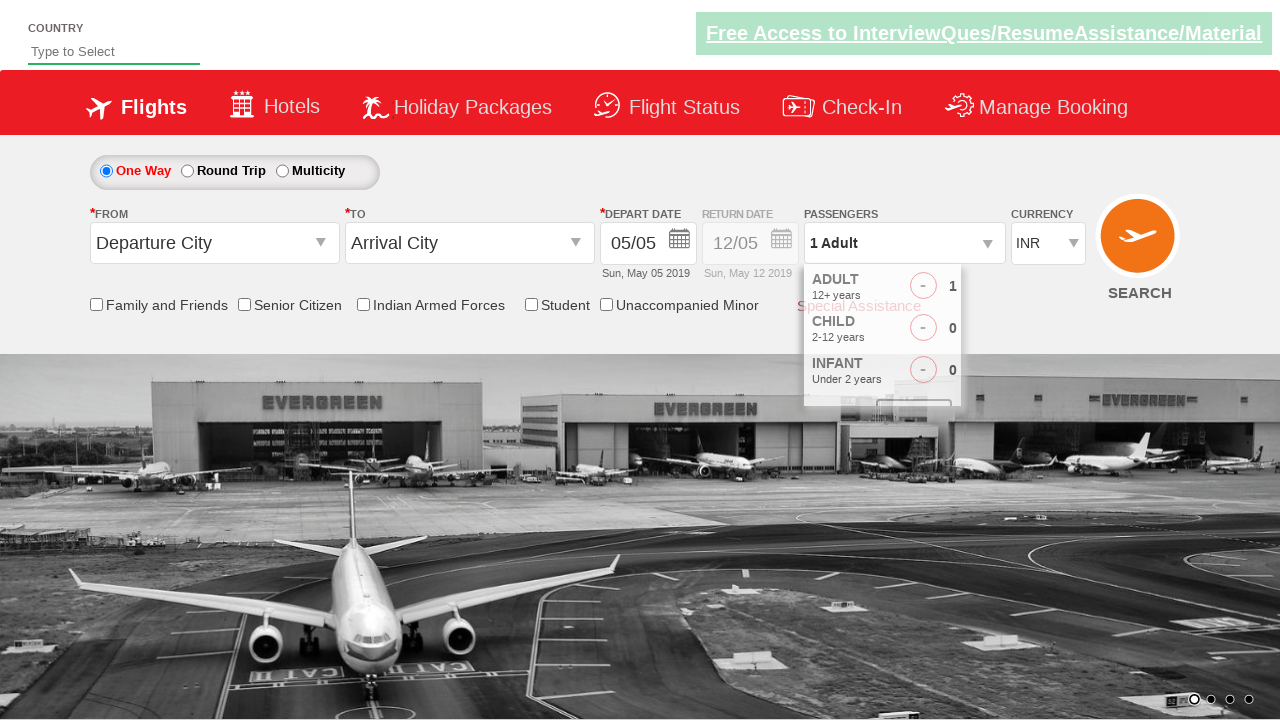

Waited for dropdown to fully open
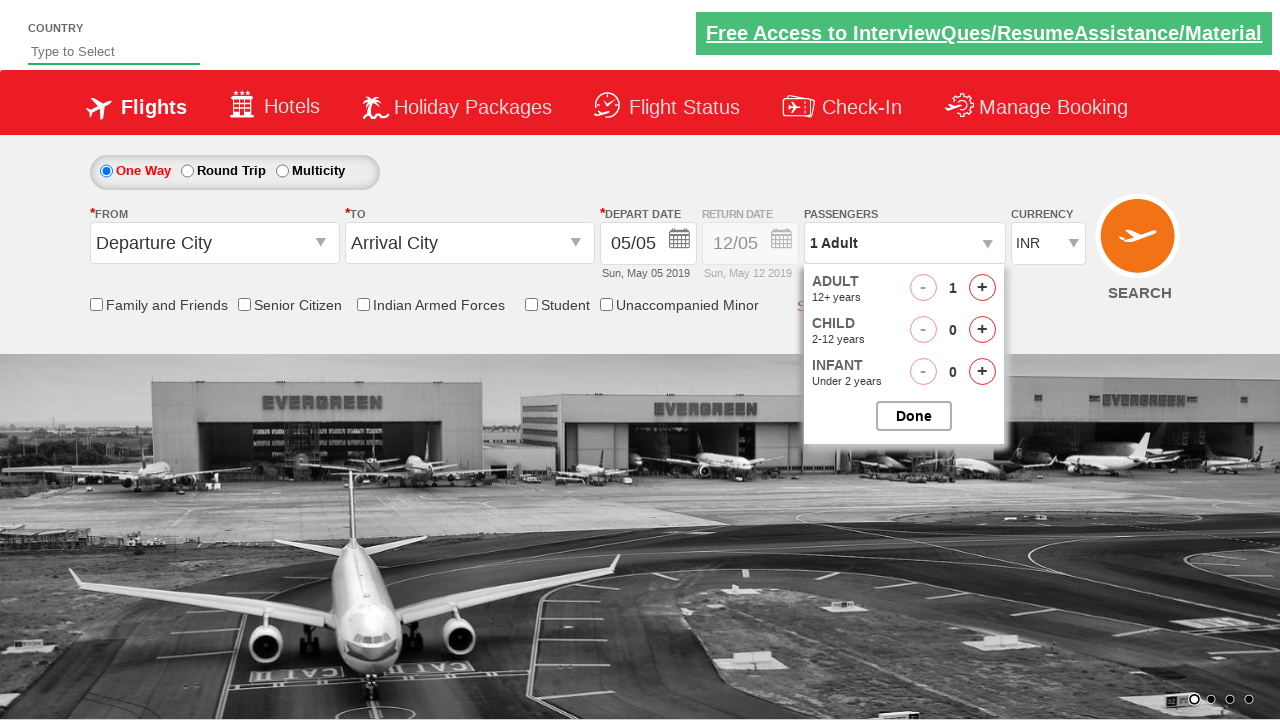

Clicked increase adult button (click 1 of 3) at (982, 288) on #hrefIncAdt
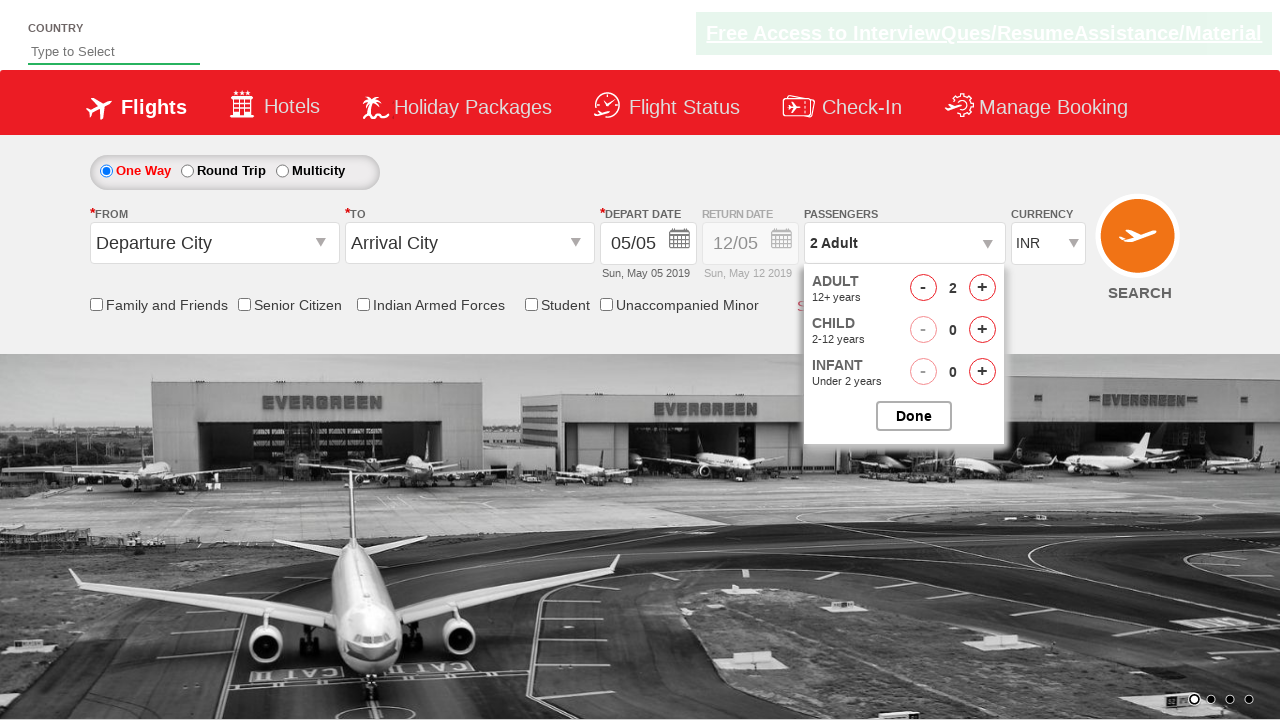

Waited between adult passenger increase clicks
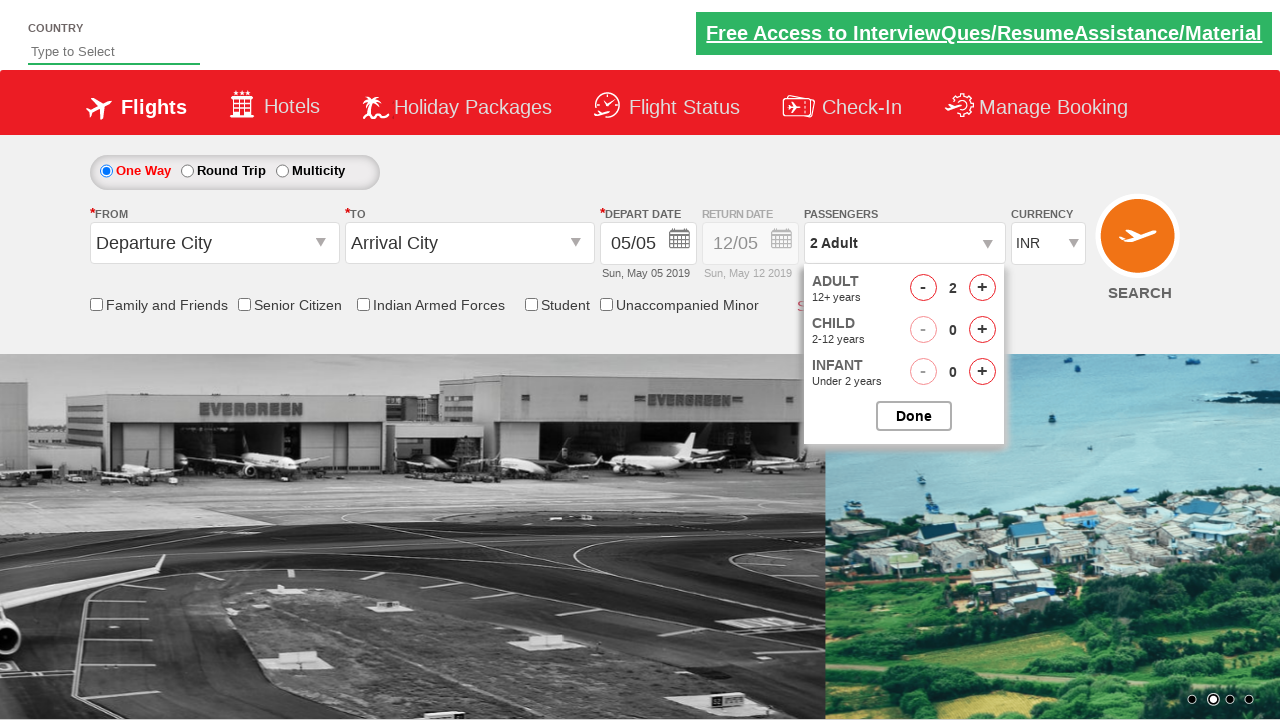

Clicked increase adult button (click 2 of 3) at (982, 288) on #hrefIncAdt
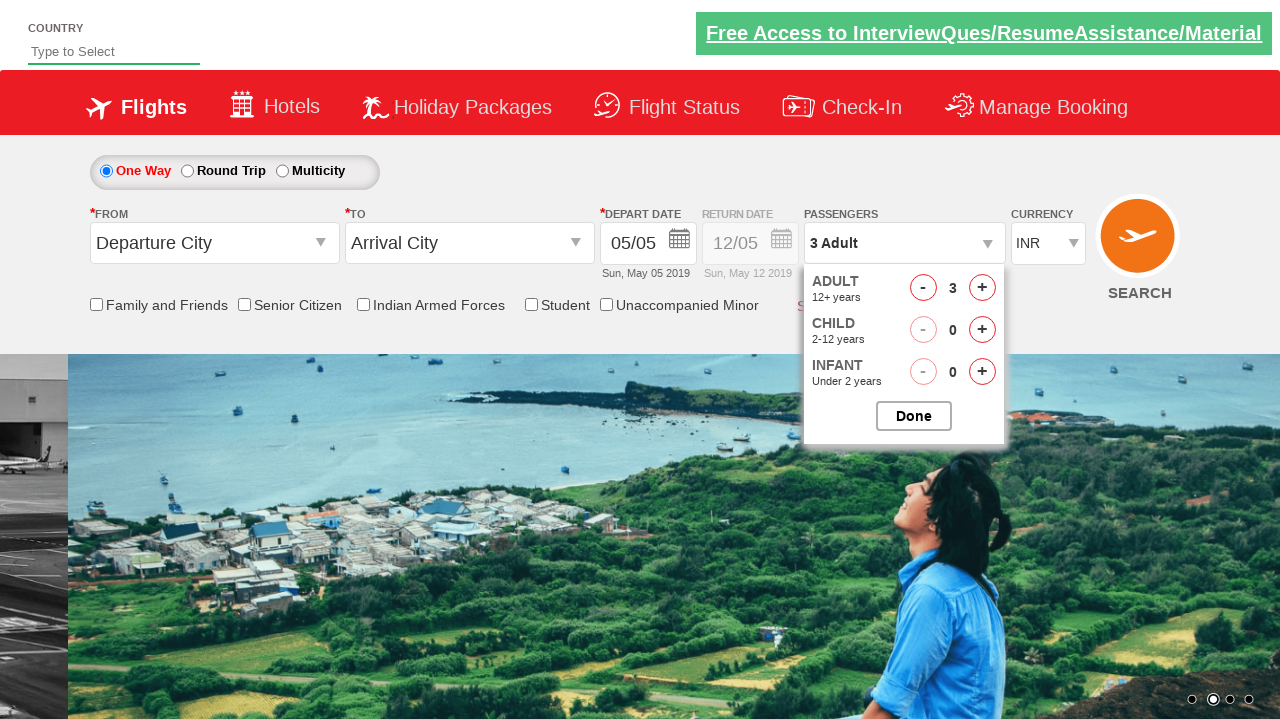

Waited between adult passenger increase clicks
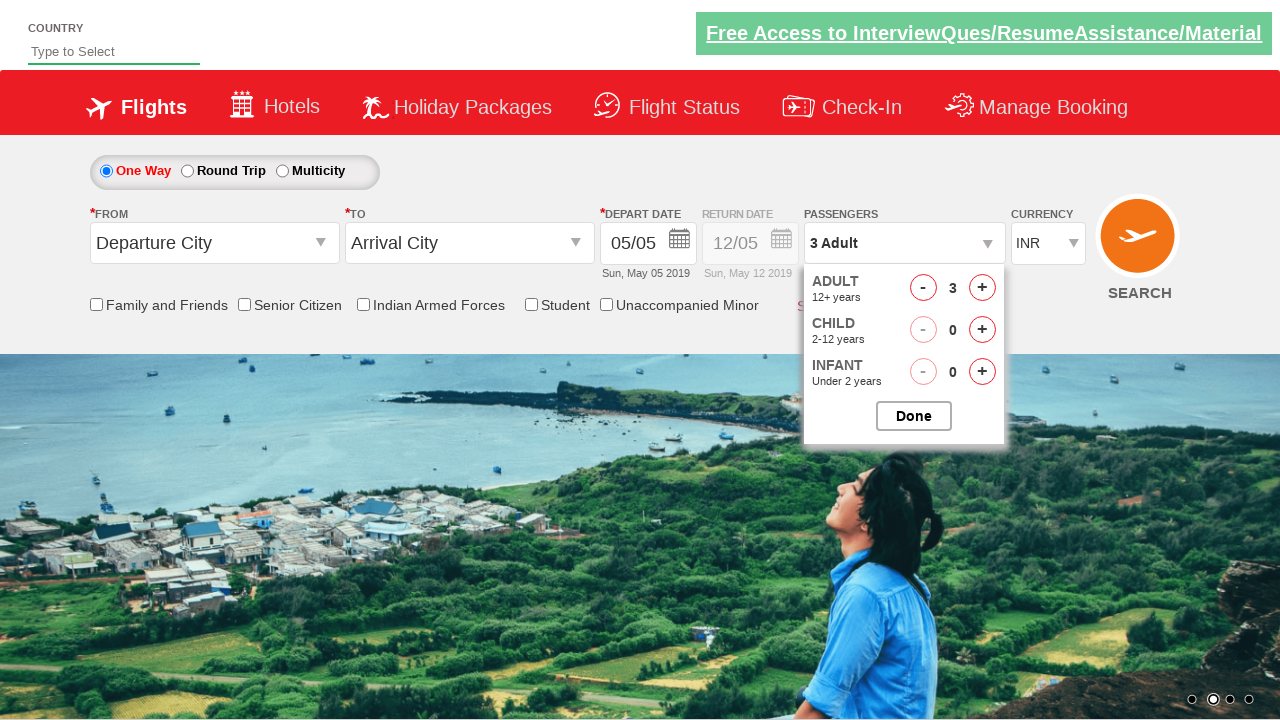

Clicked increase adult button (click 3 of 3) at (982, 288) on #hrefIncAdt
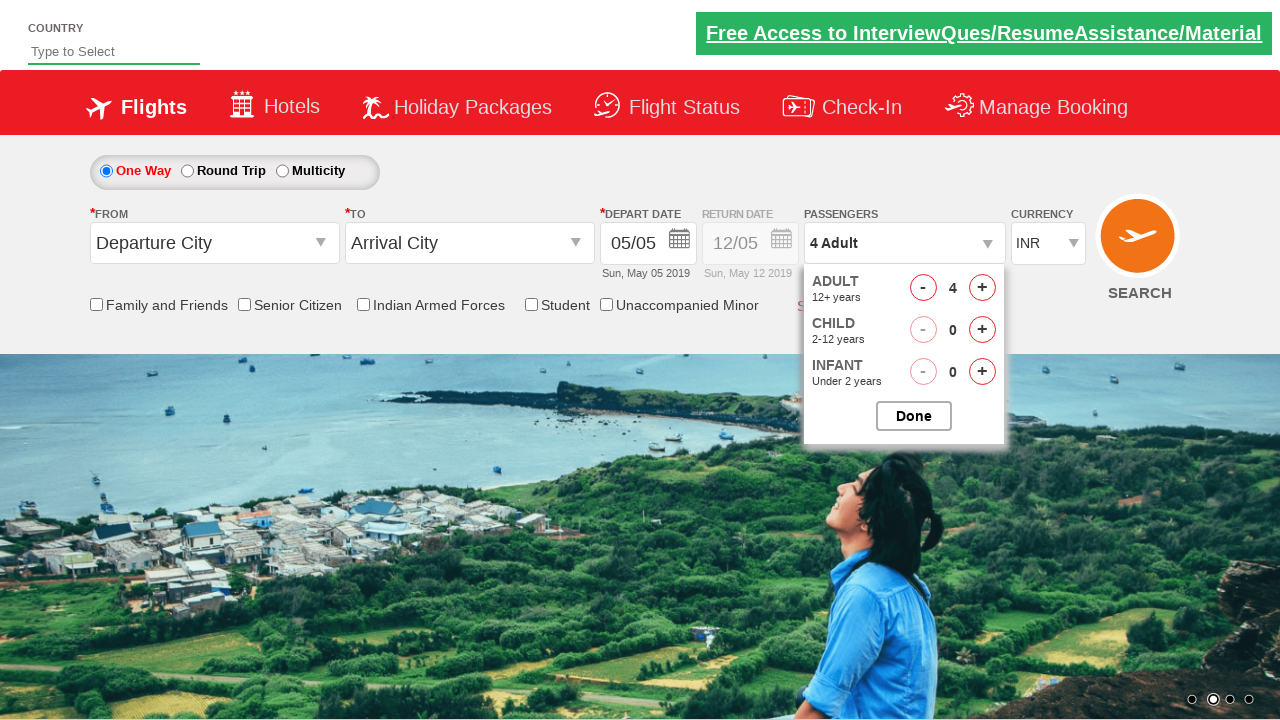

Waited between adult passenger increase clicks
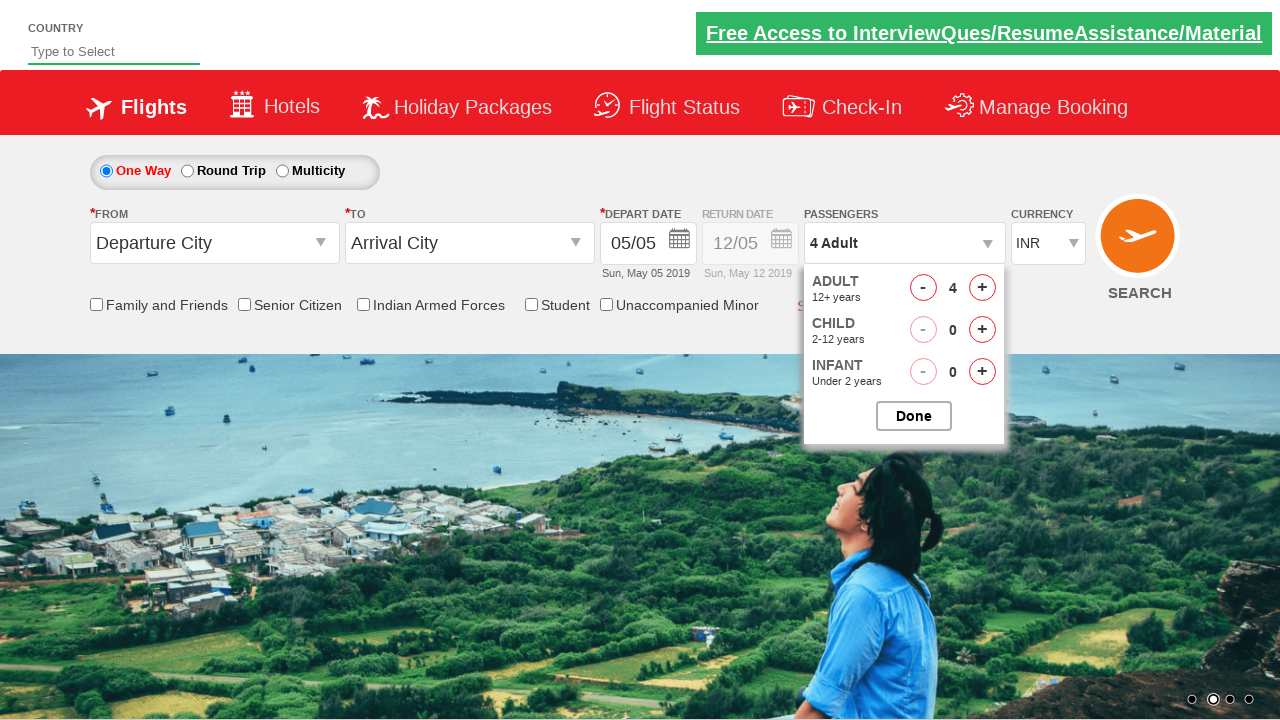

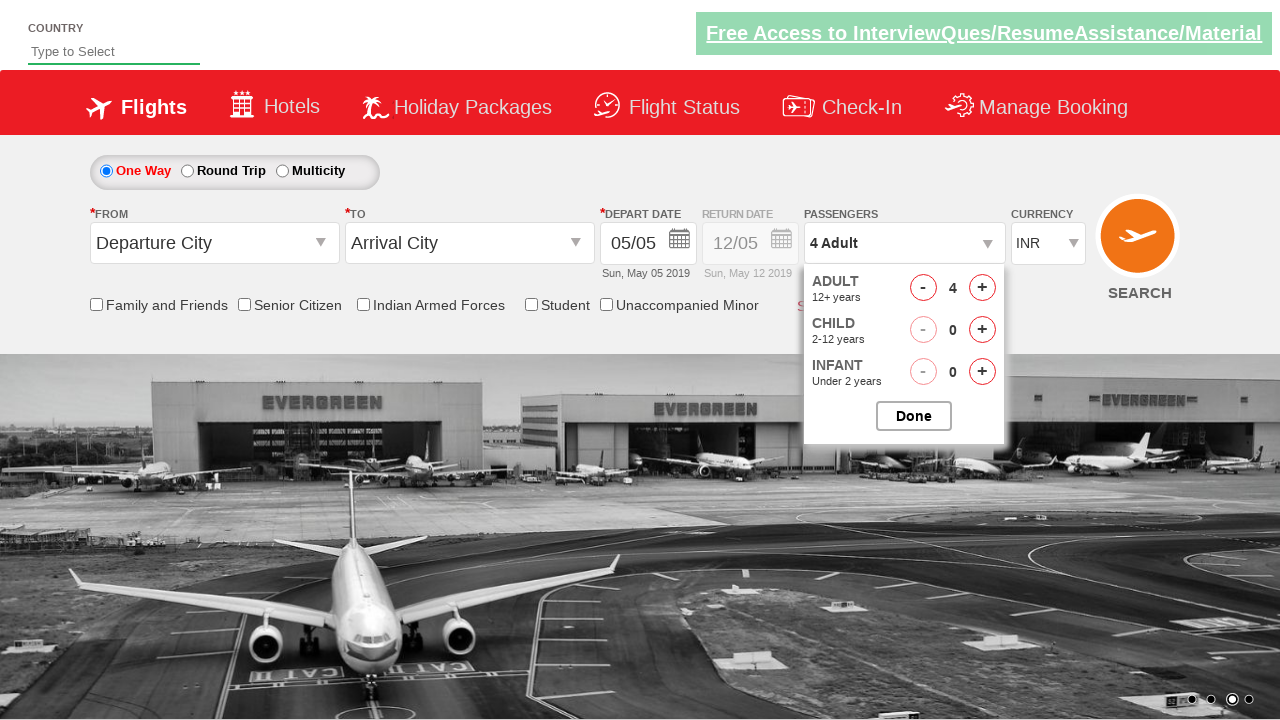